Tests web form submission on Selenium's demo page by filling text and password fields and verifying the success message.

Starting URL: https://www.selenium.dev/selenium/web/web-form.html

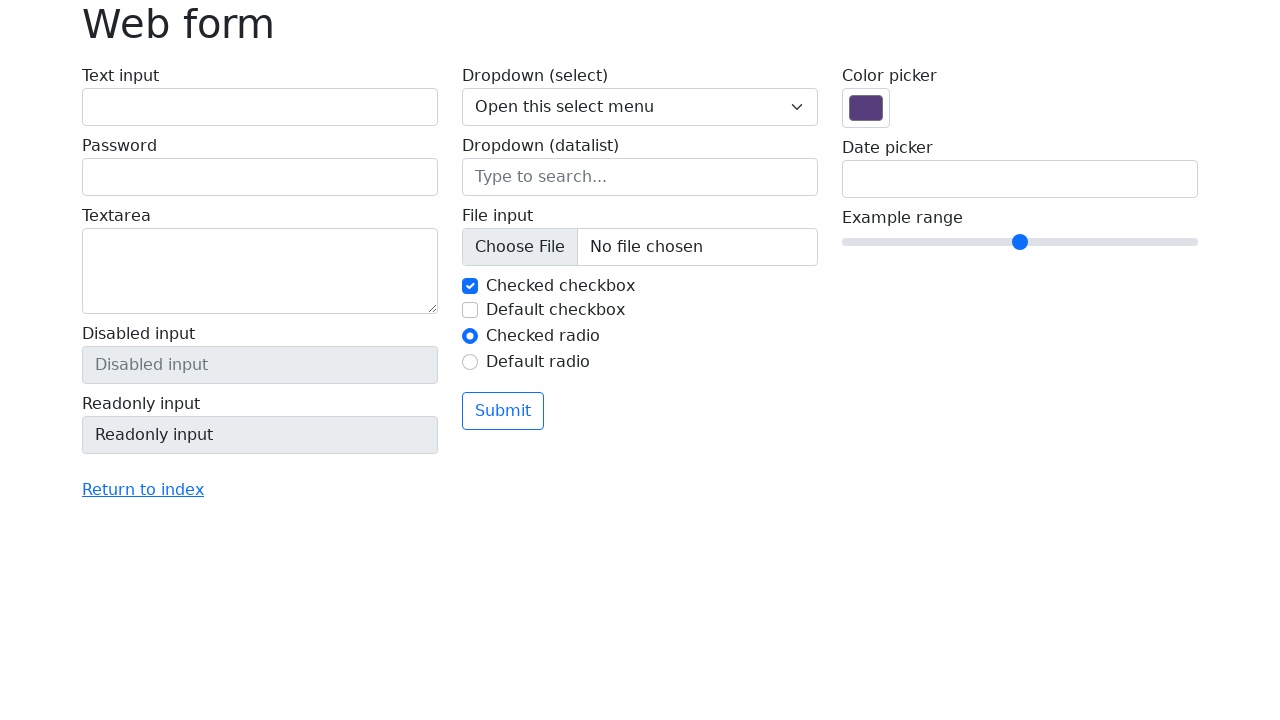

Filled text field with 'Selenium' on #my-text-id
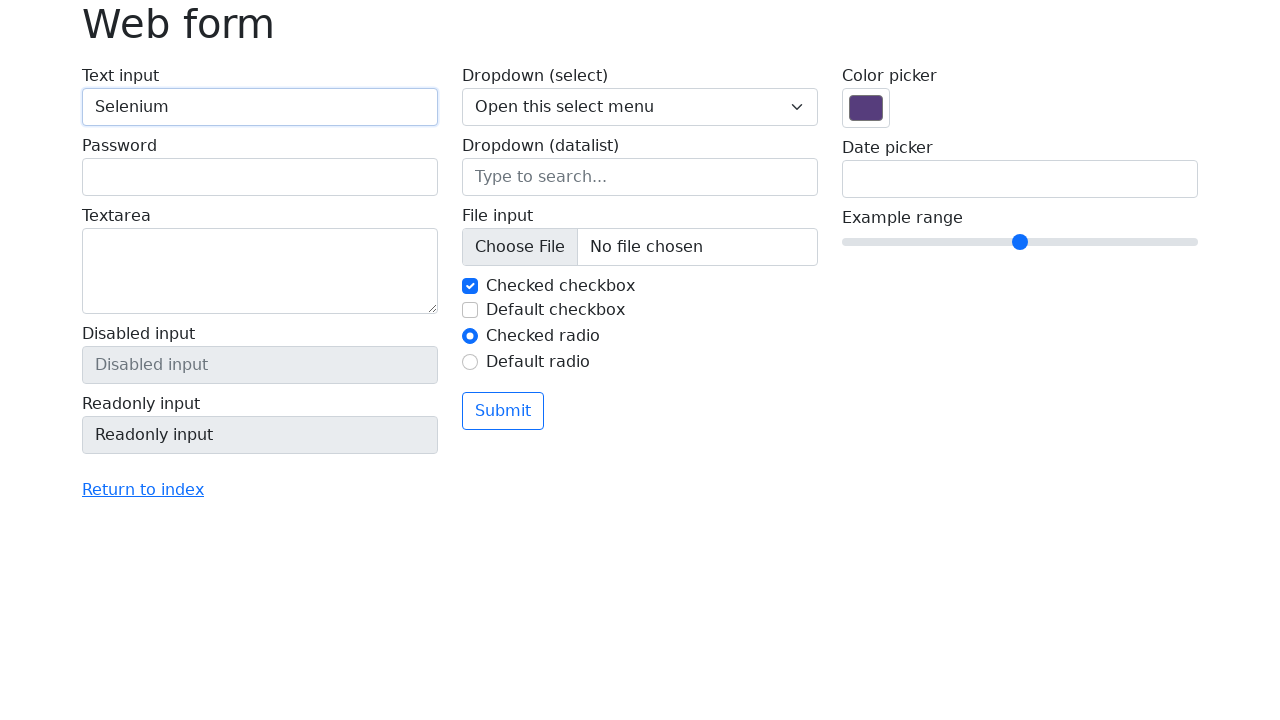

Filled password field with '555' on input[name='my-password']
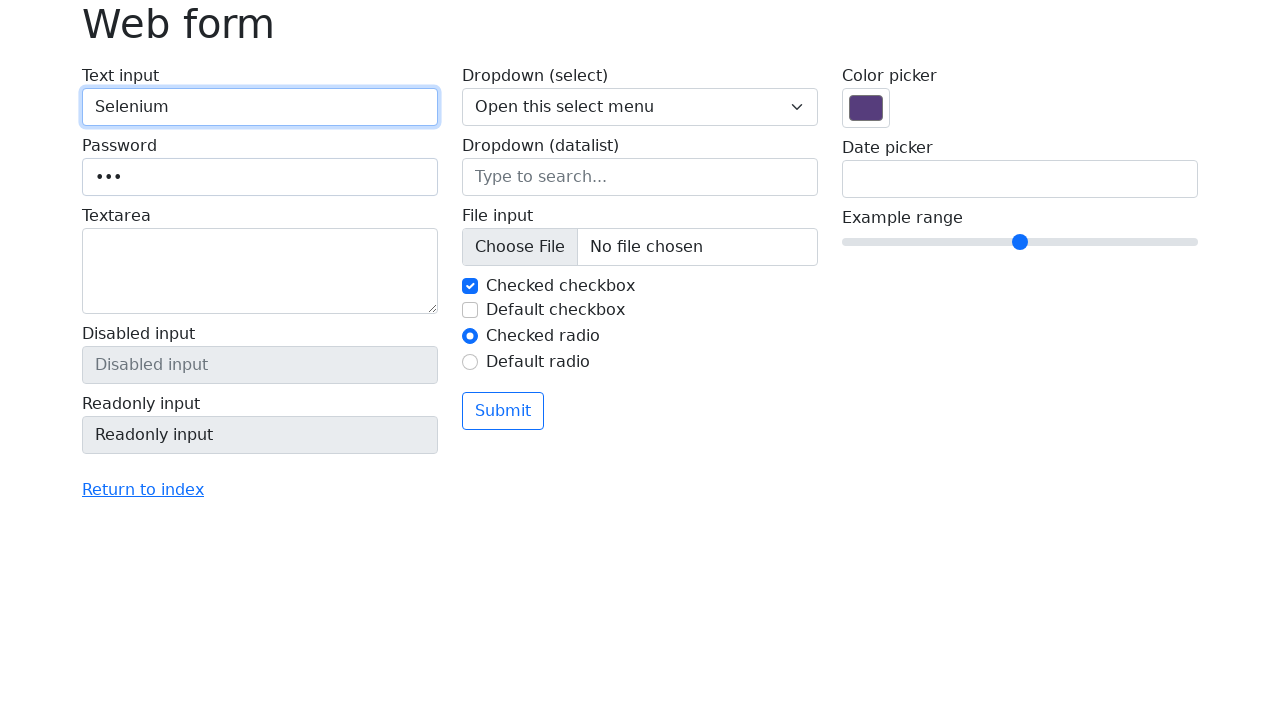

Clicked submit button to submit form at (503, 411) on button
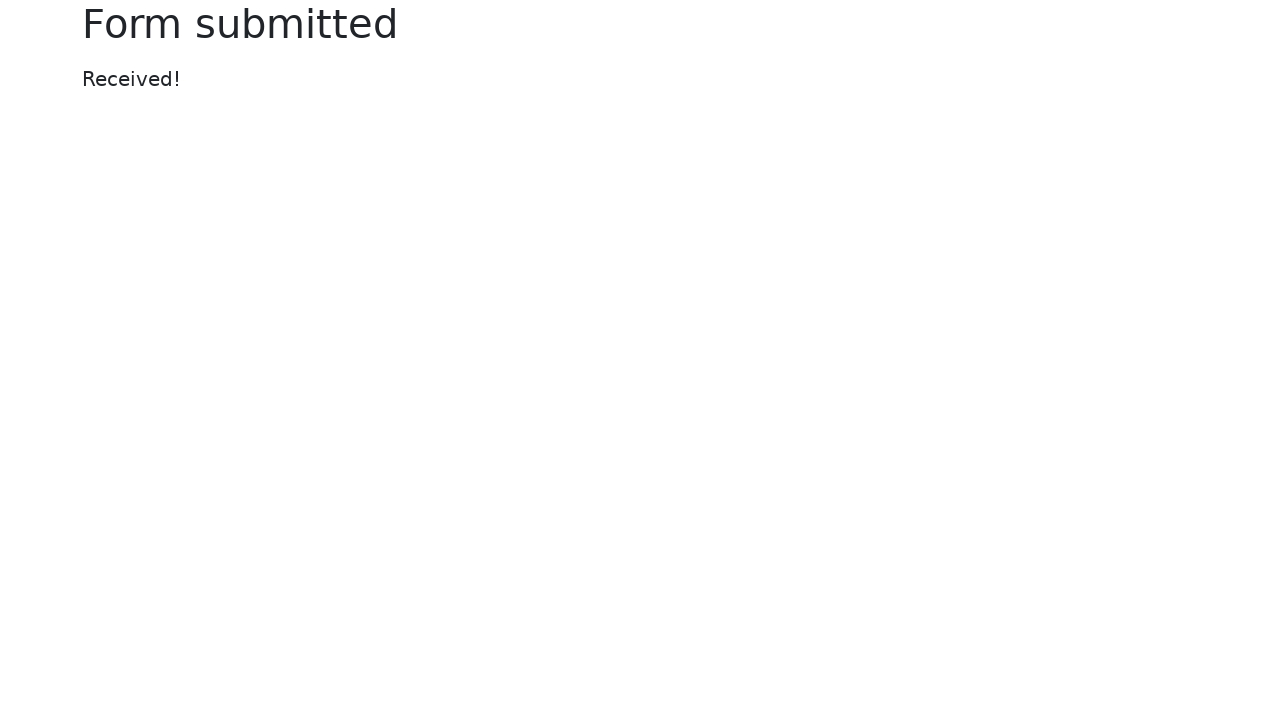

Waited for form processing (1000ms)
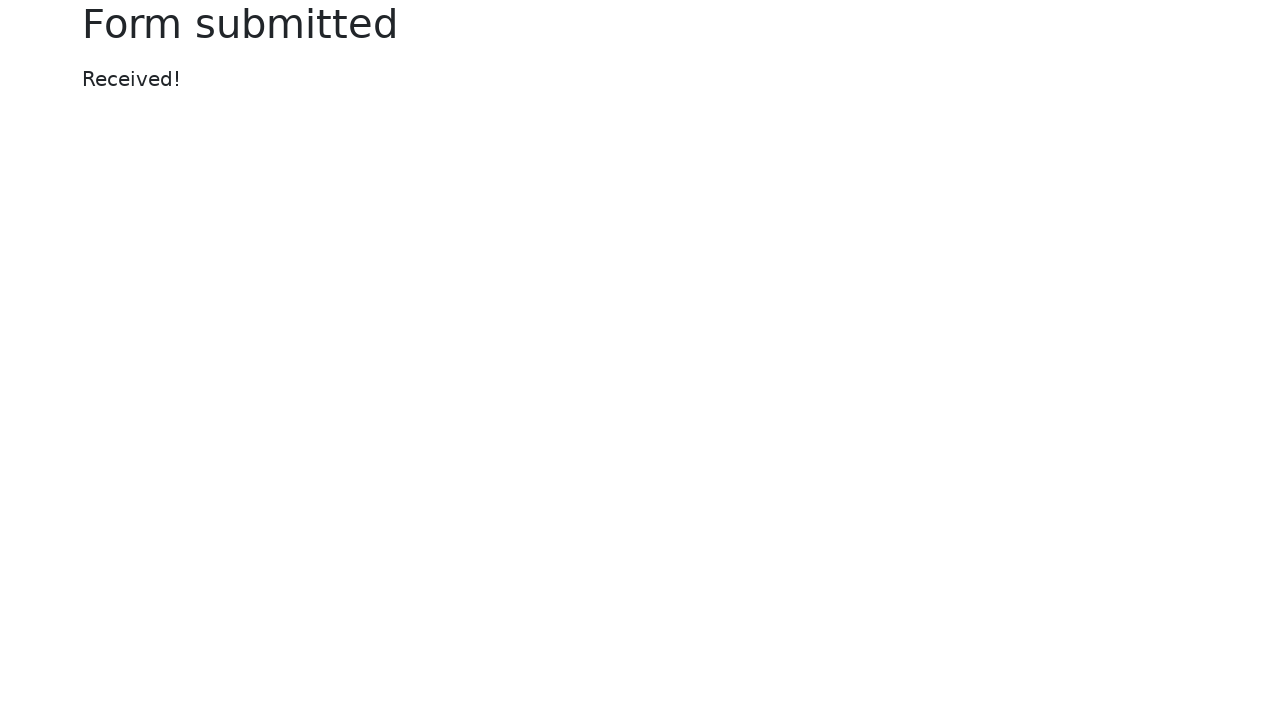

Located success message element
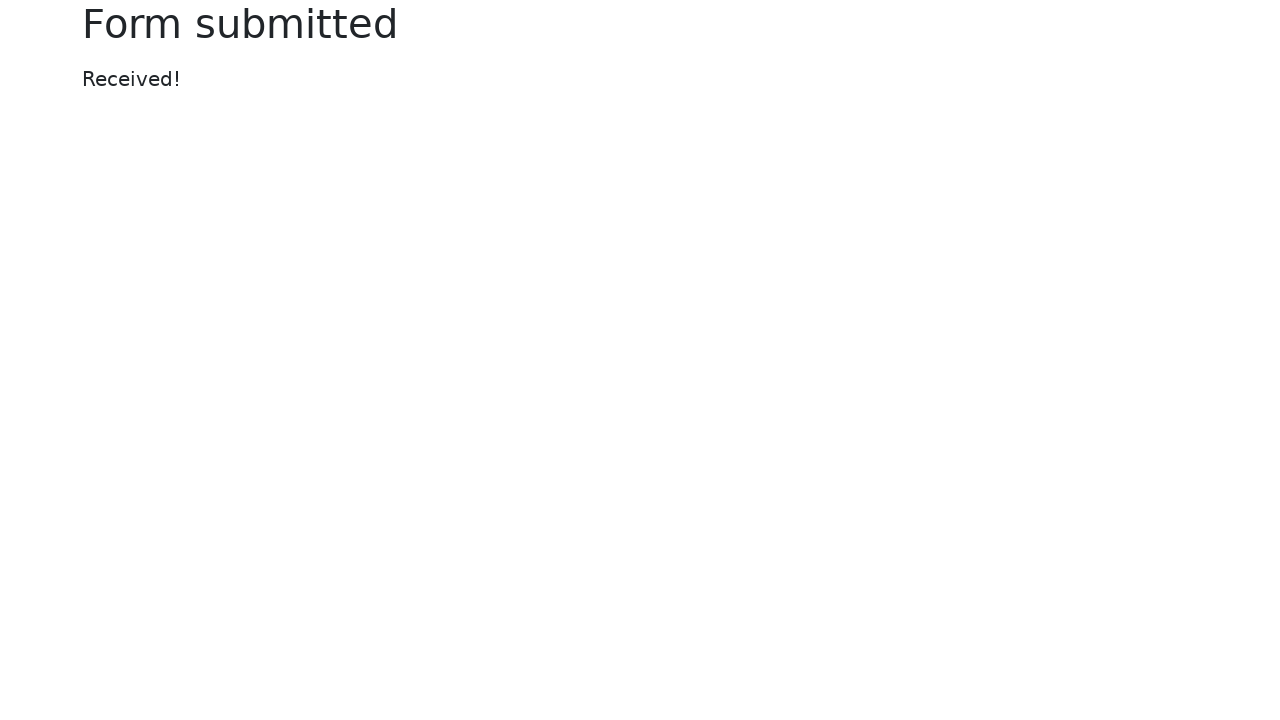

Verified success message displays 'Received!'
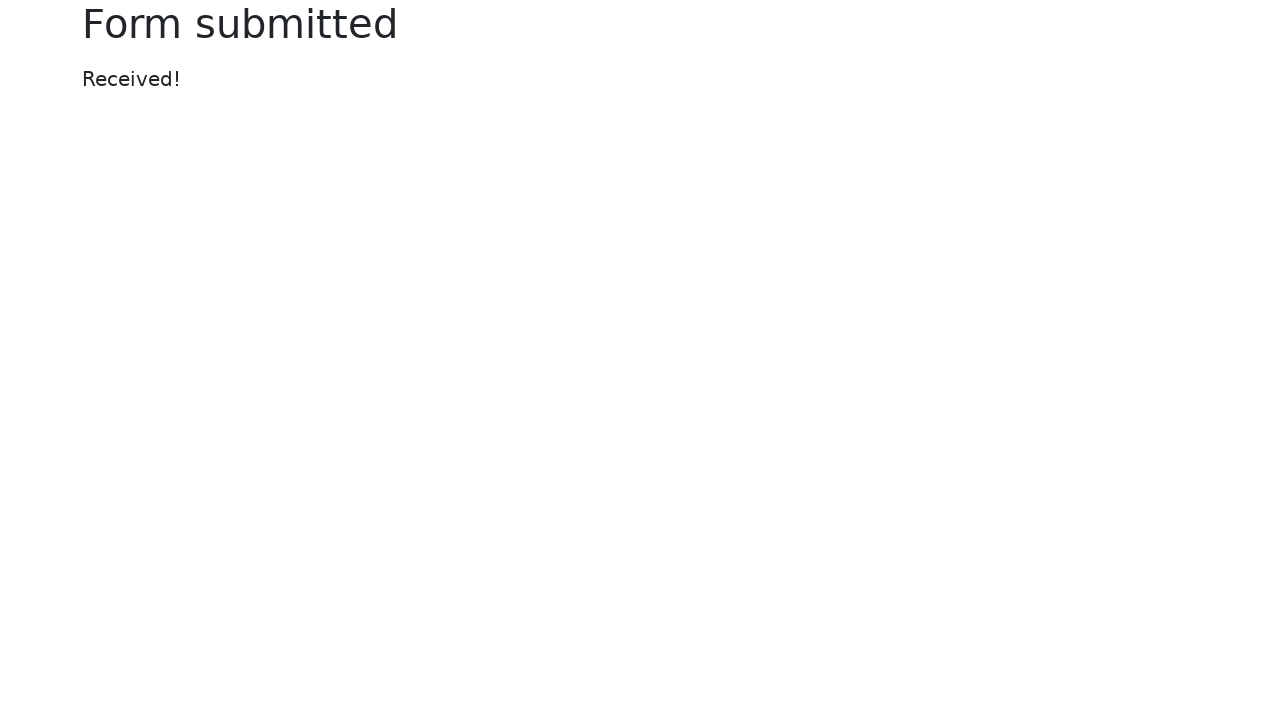

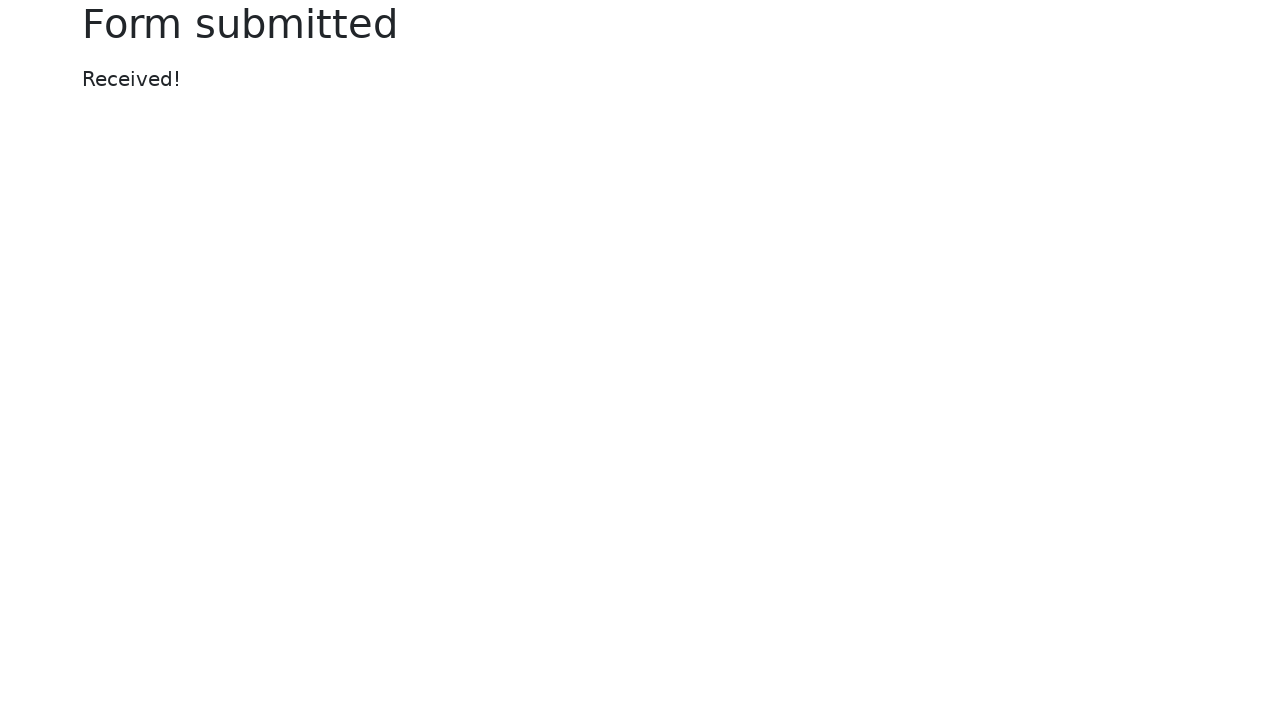